Tests Bootstrap dropdown functionality by clicking the dropdown menu, iterating through options, and selecting JavaScript option

Starting URL: http://seleniumpractise.blogspot.com/2016/08/bootstrap-dropdown-example-for-selenium.html

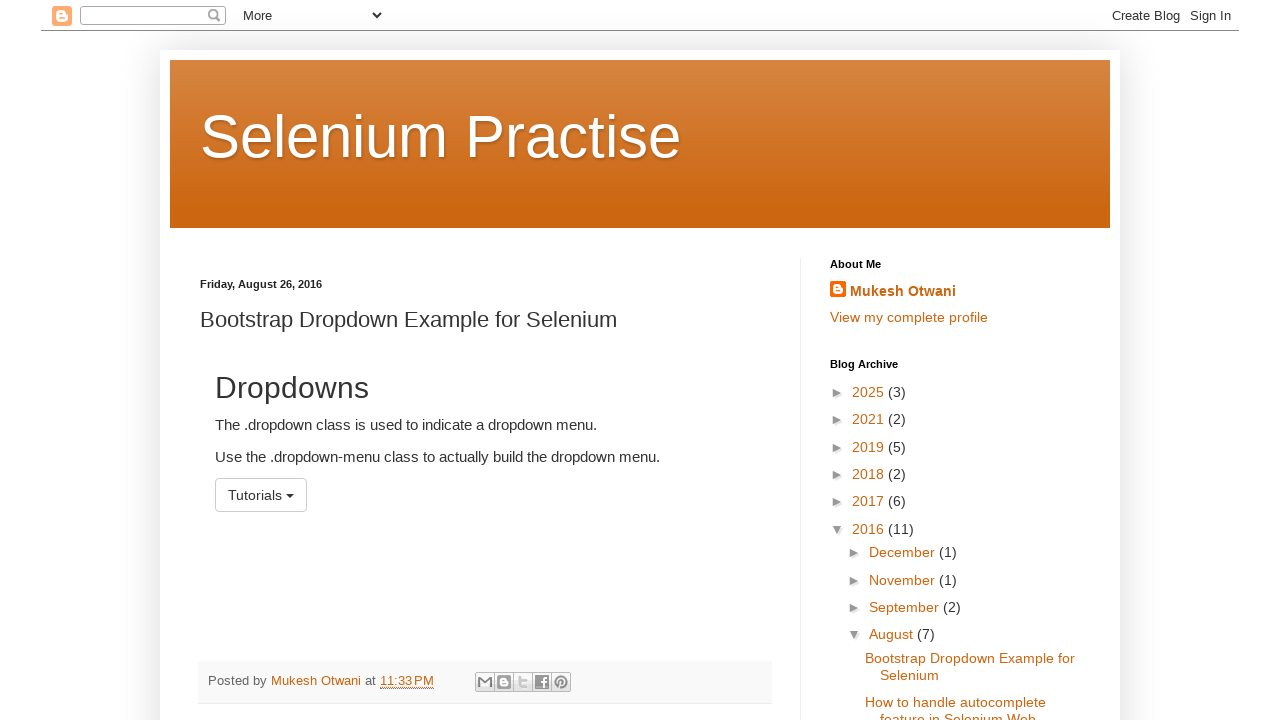

Clicked the dropdown menu button (#menu1) at (261, 495) on #menu1
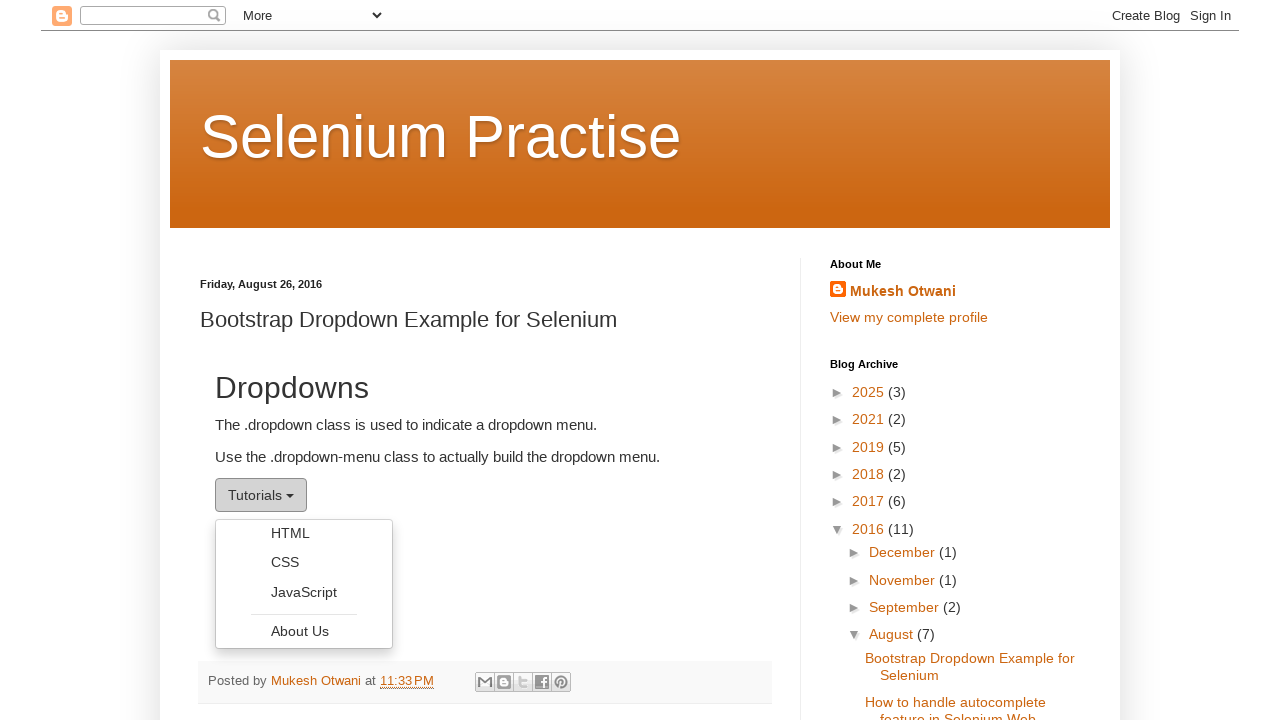

Dropdown menu options loaded and became visible
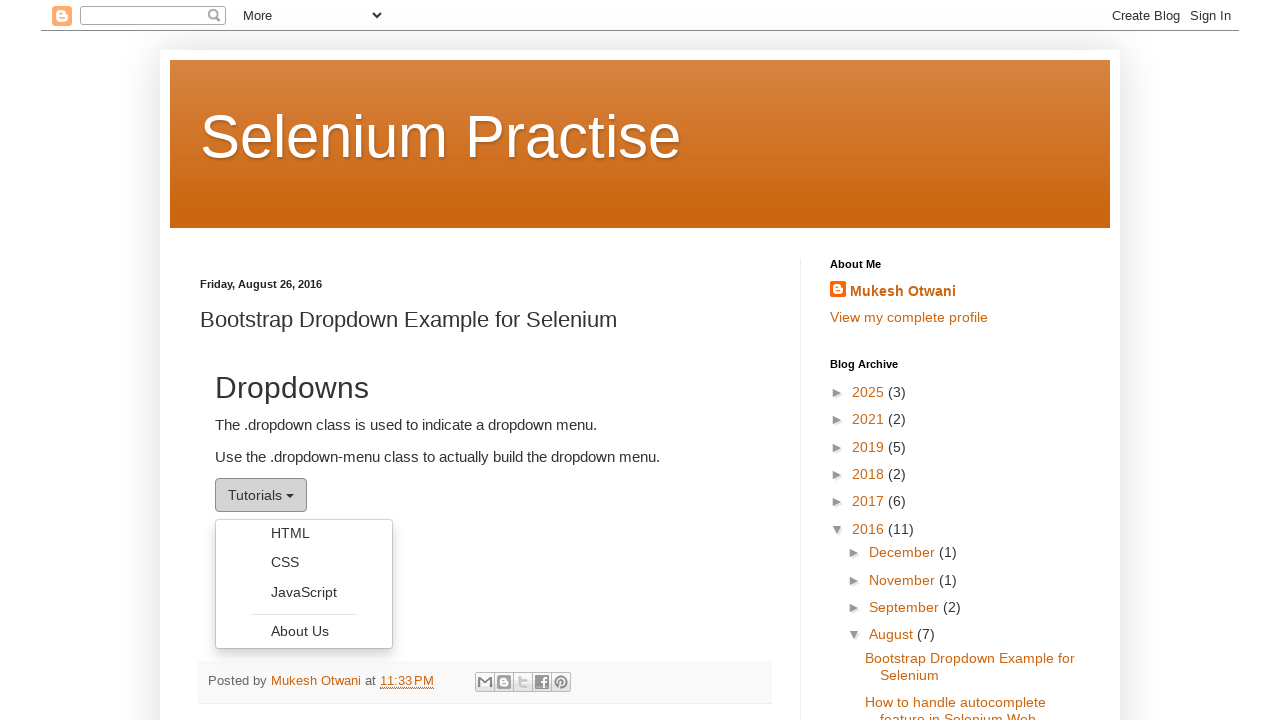

Retrieved all dropdown option elements
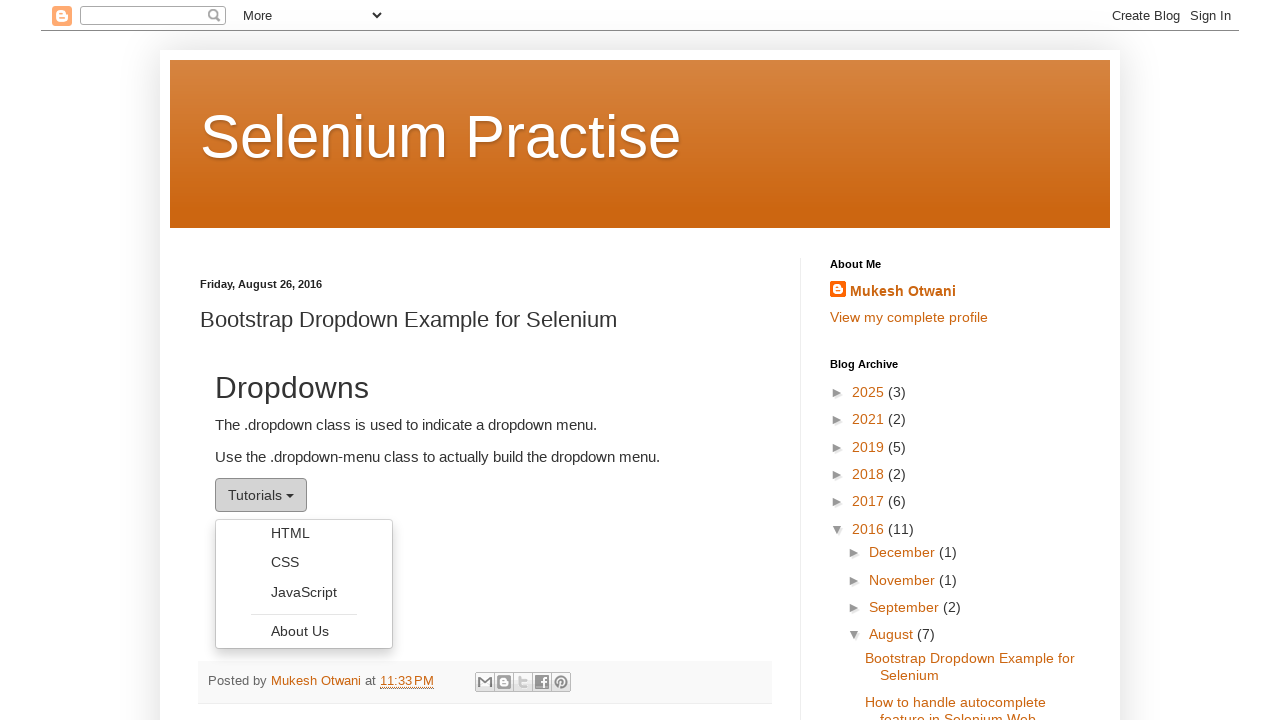

Clicked the JavaScript dropdown option
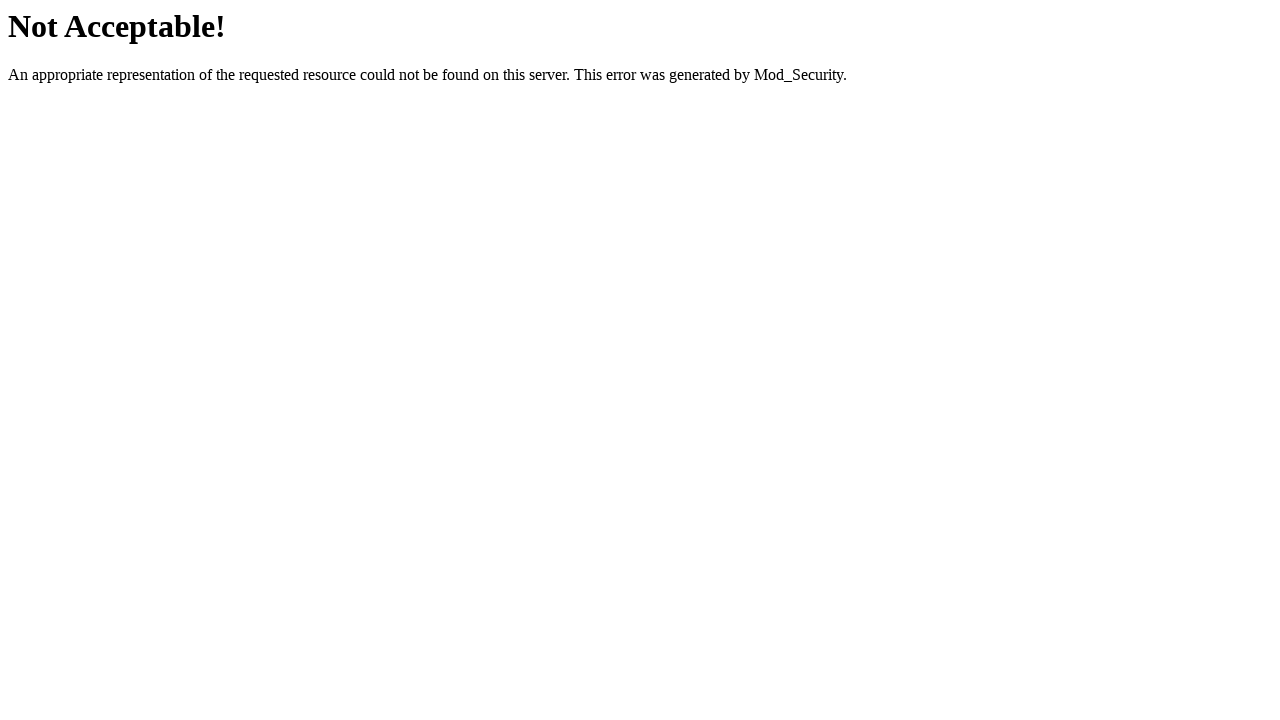

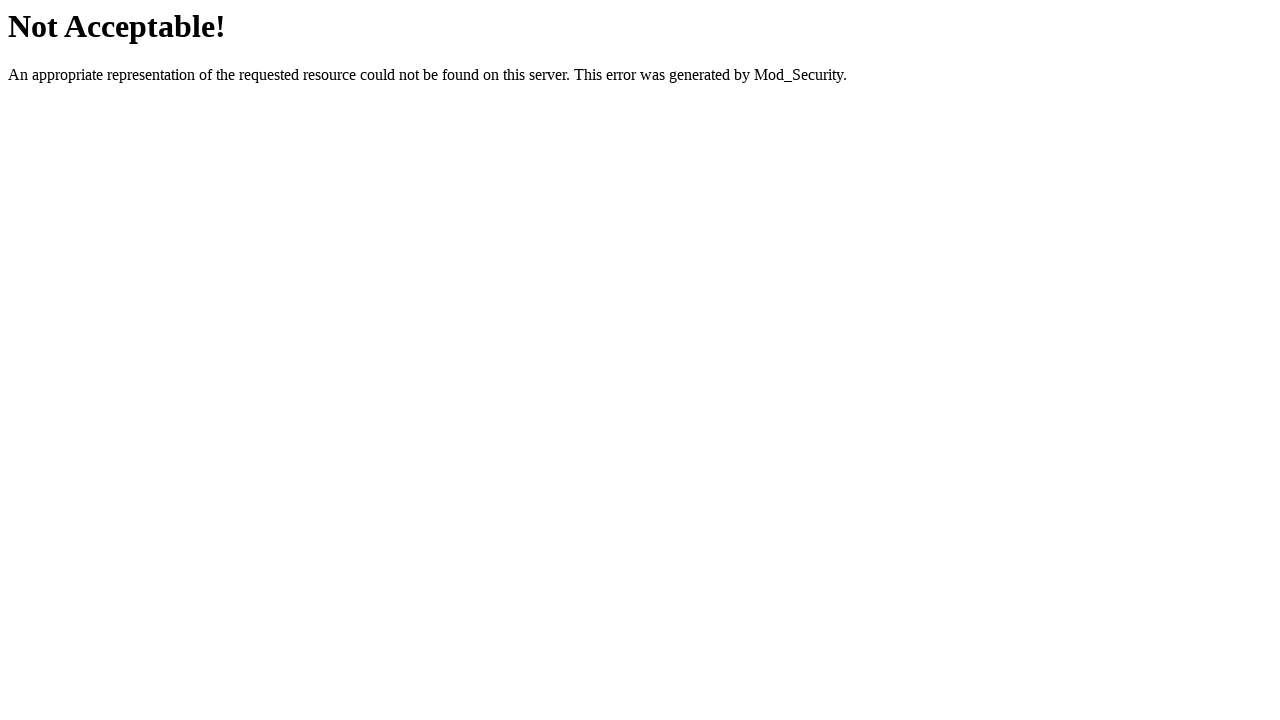